Tests the See More button functionality to navigate to radar map view

Starting URL: https://www.accuweather.com/

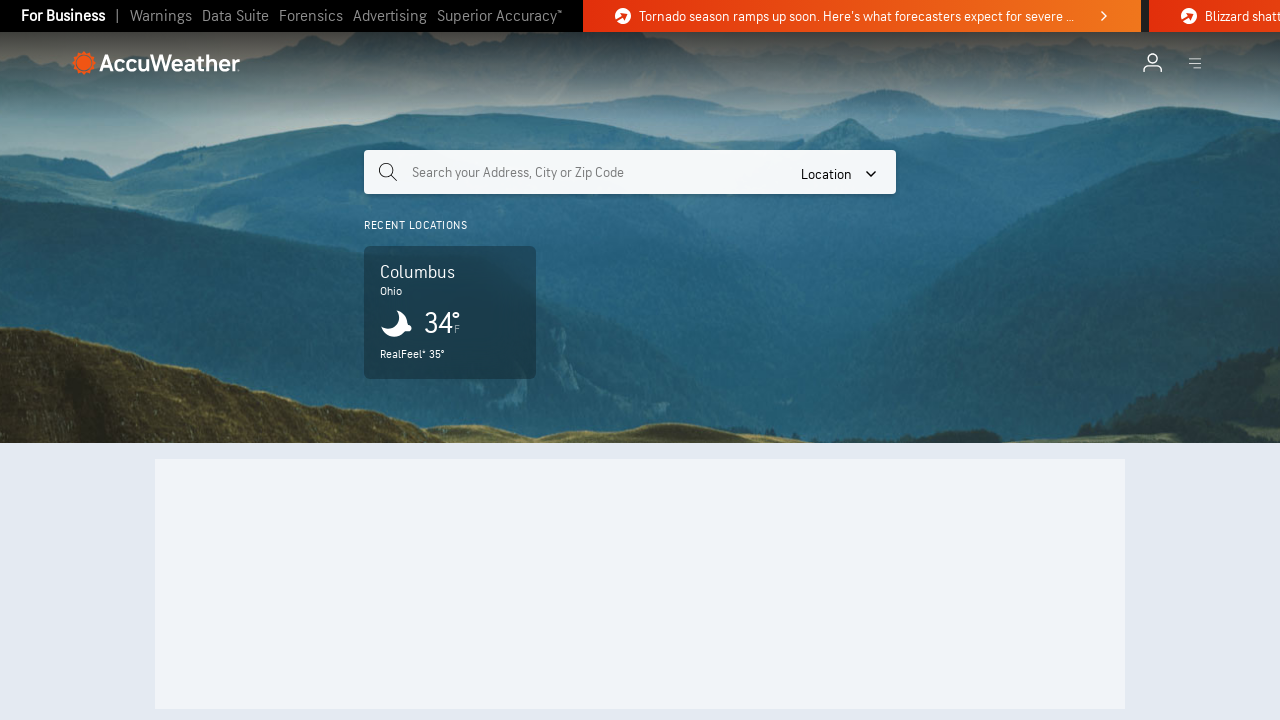

Clicked See More button to navigate to radar map view at (476, 361) on .cta-title
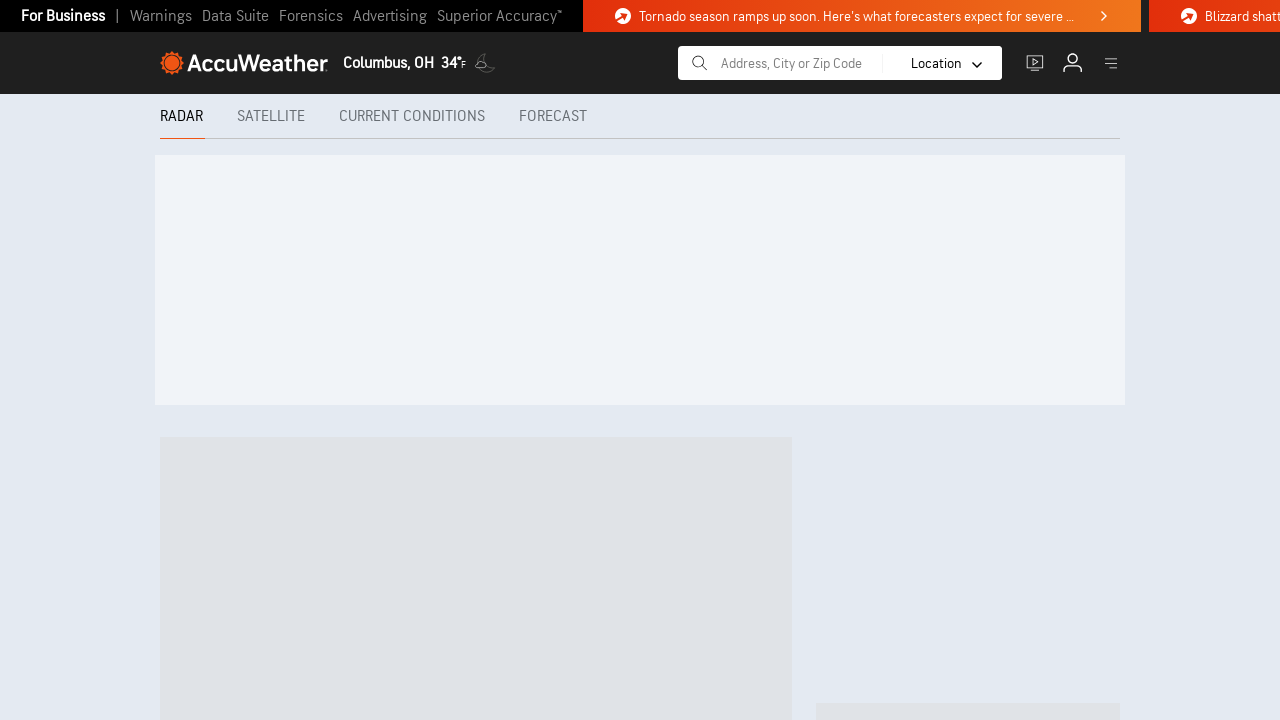

Radar map view loaded and became visible
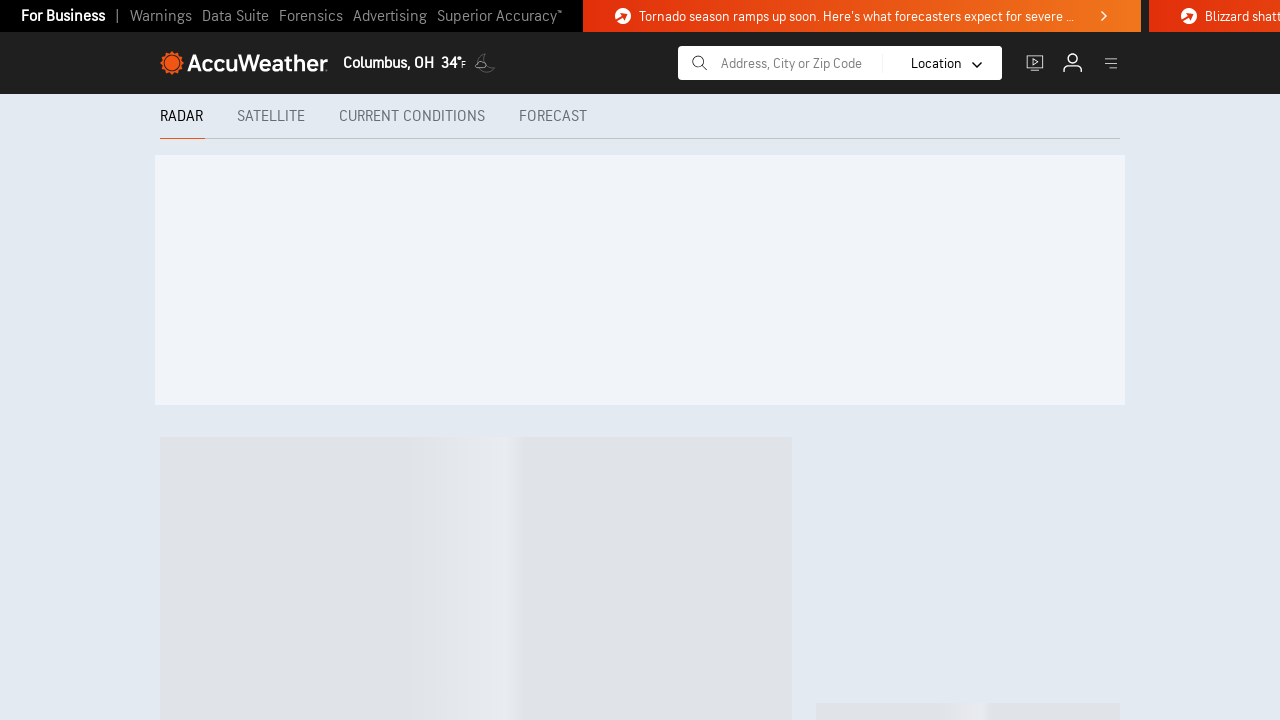

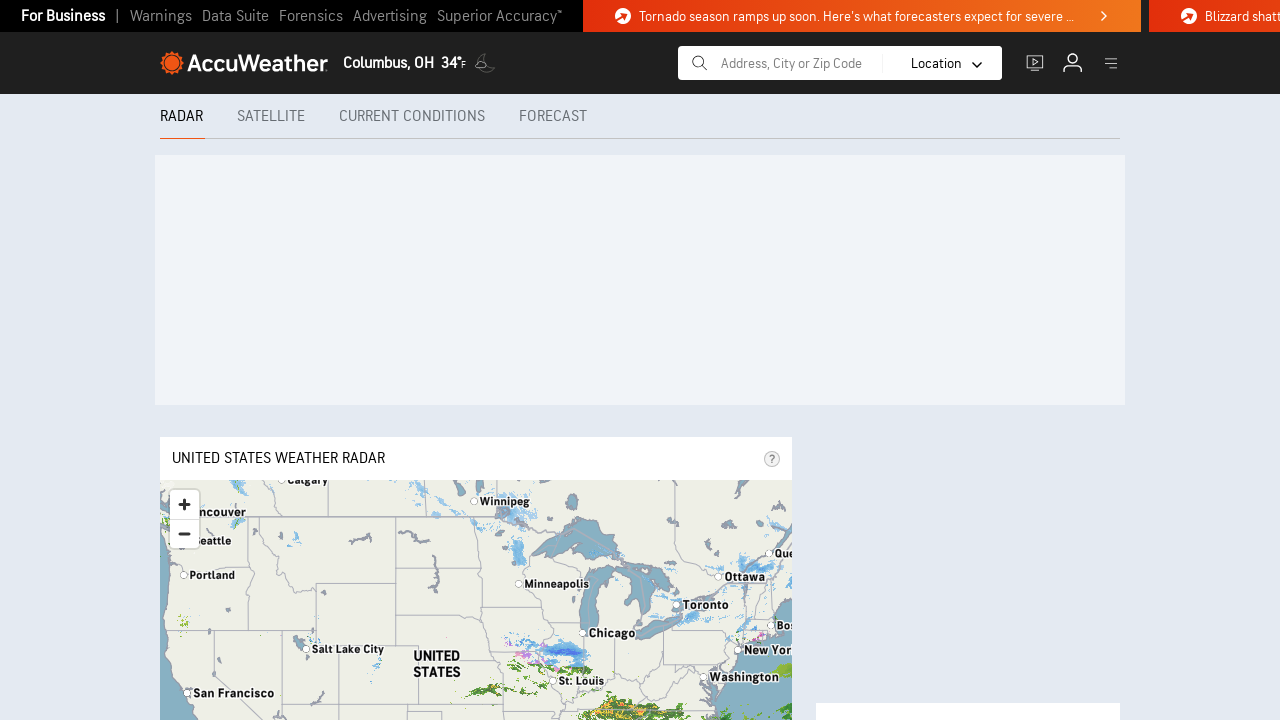